Tests editing a task by clicking outside to confirm while on Completed filter view

Starting URL: https://todomvc4tasj.herokuapp.com/

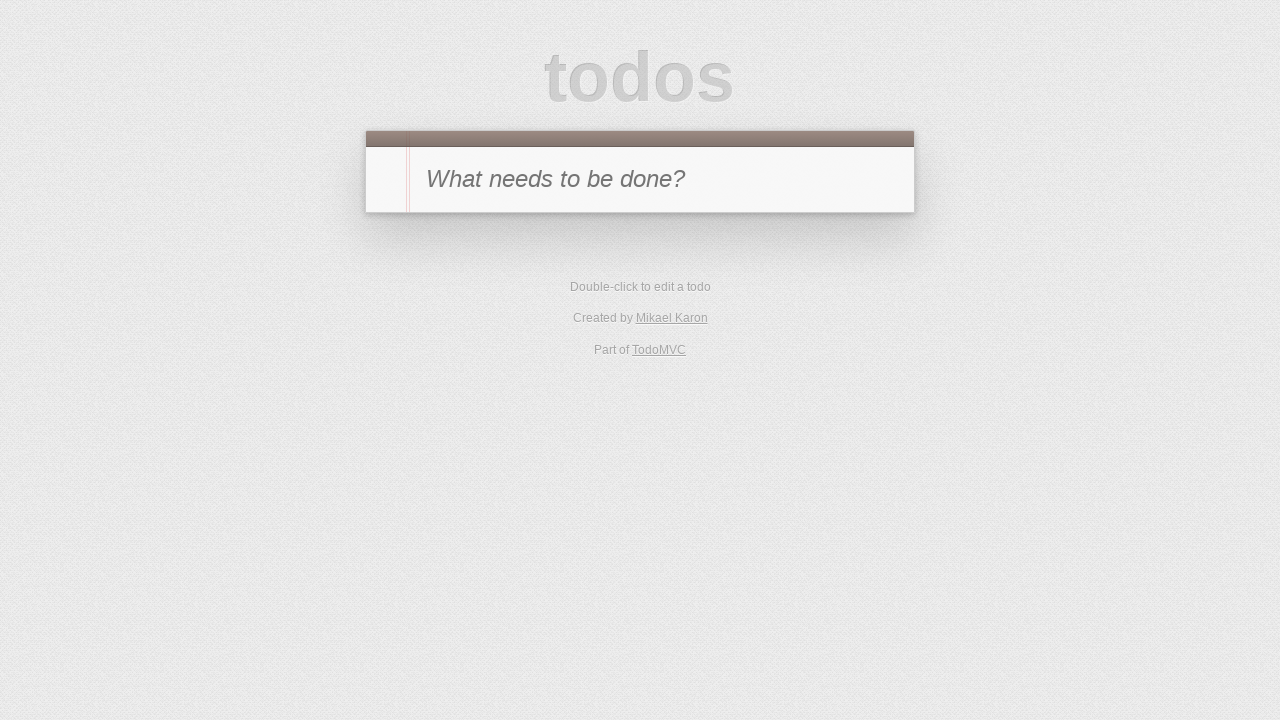

Set localStorage with one completed task
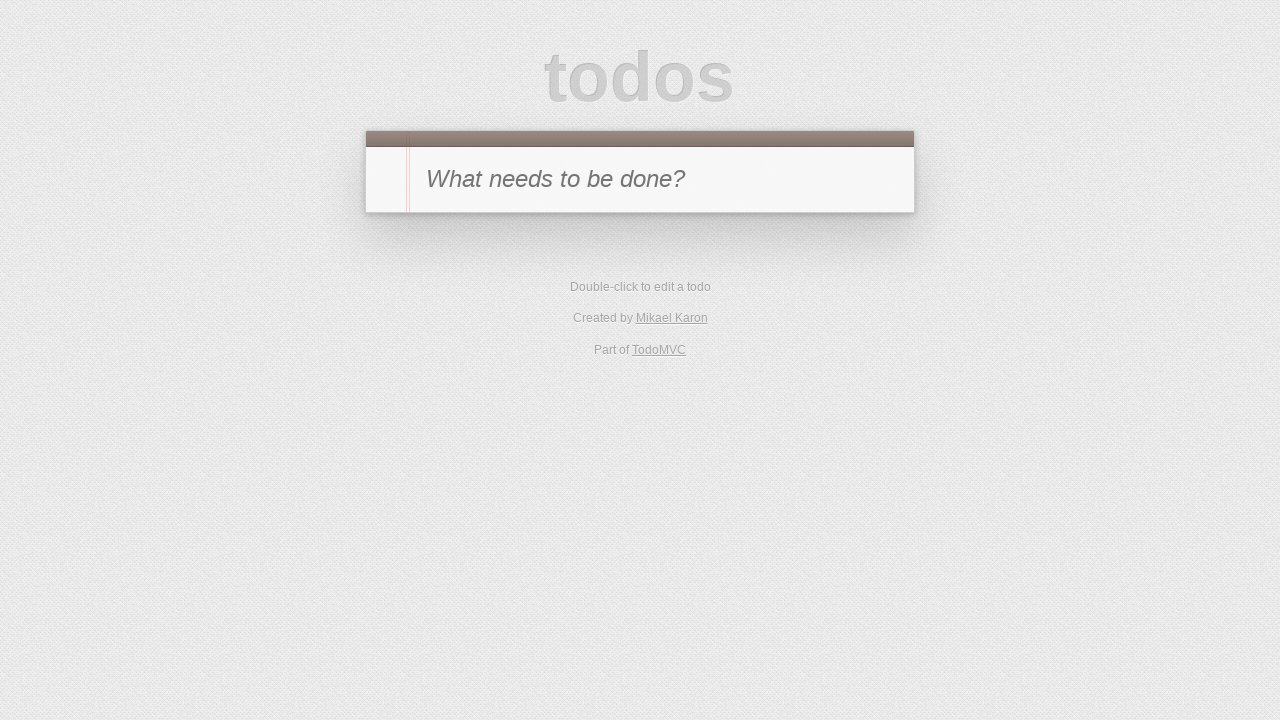

Reloaded page to apply initial state
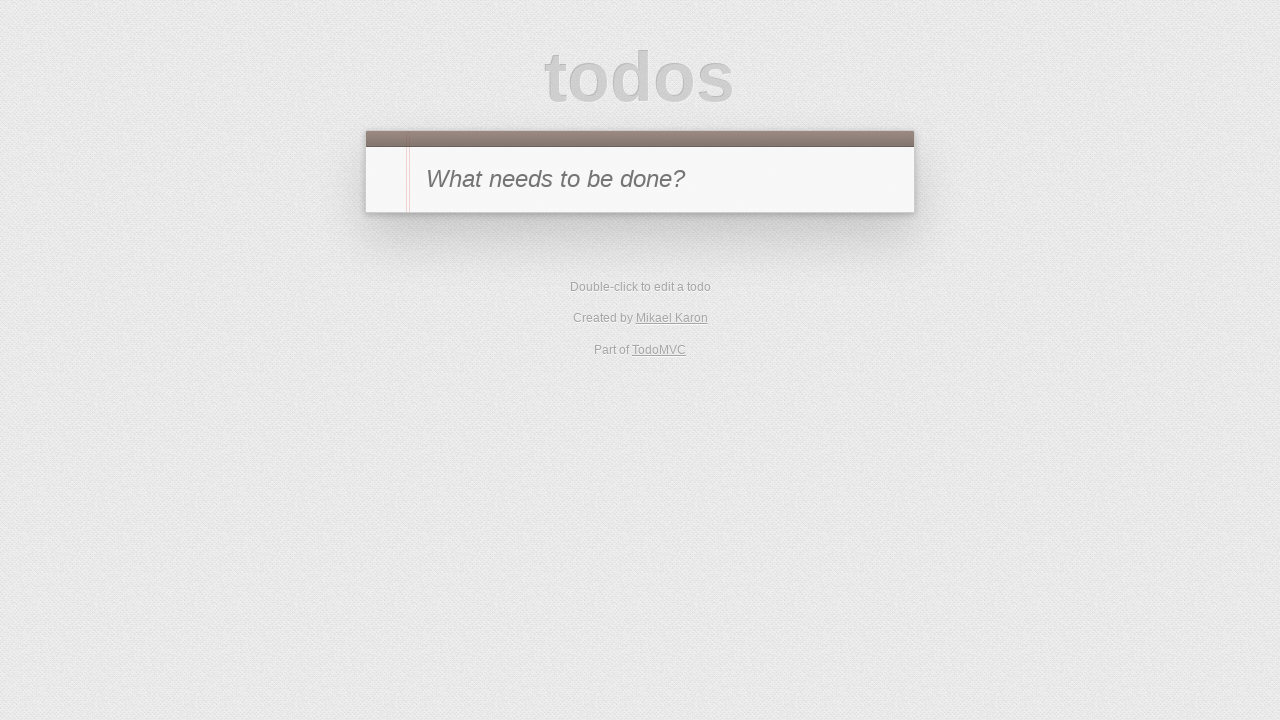

Clicked 'Completed' filter to show completed tasks at (676, 291) on internal:role=link[name="Completed"i]
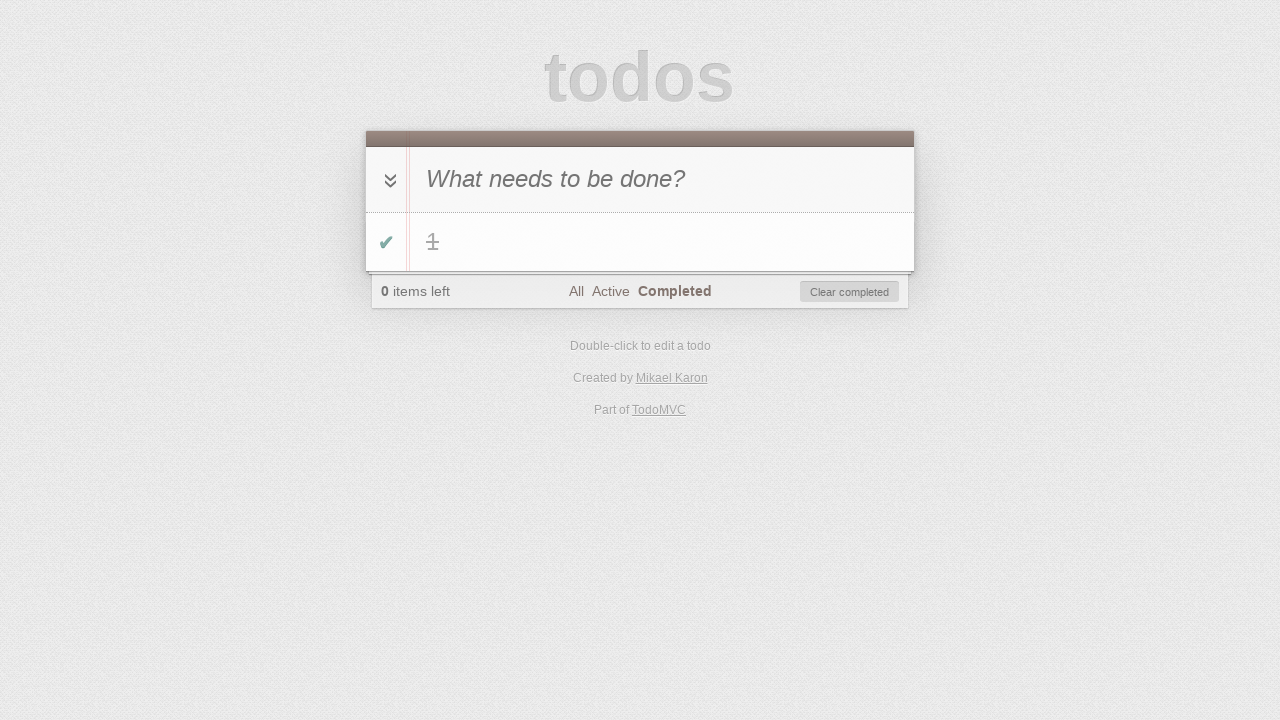

Double-clicked task '1' to enter edit mode at (640, 242) on #todo-list li >> internal:has-text="1"i
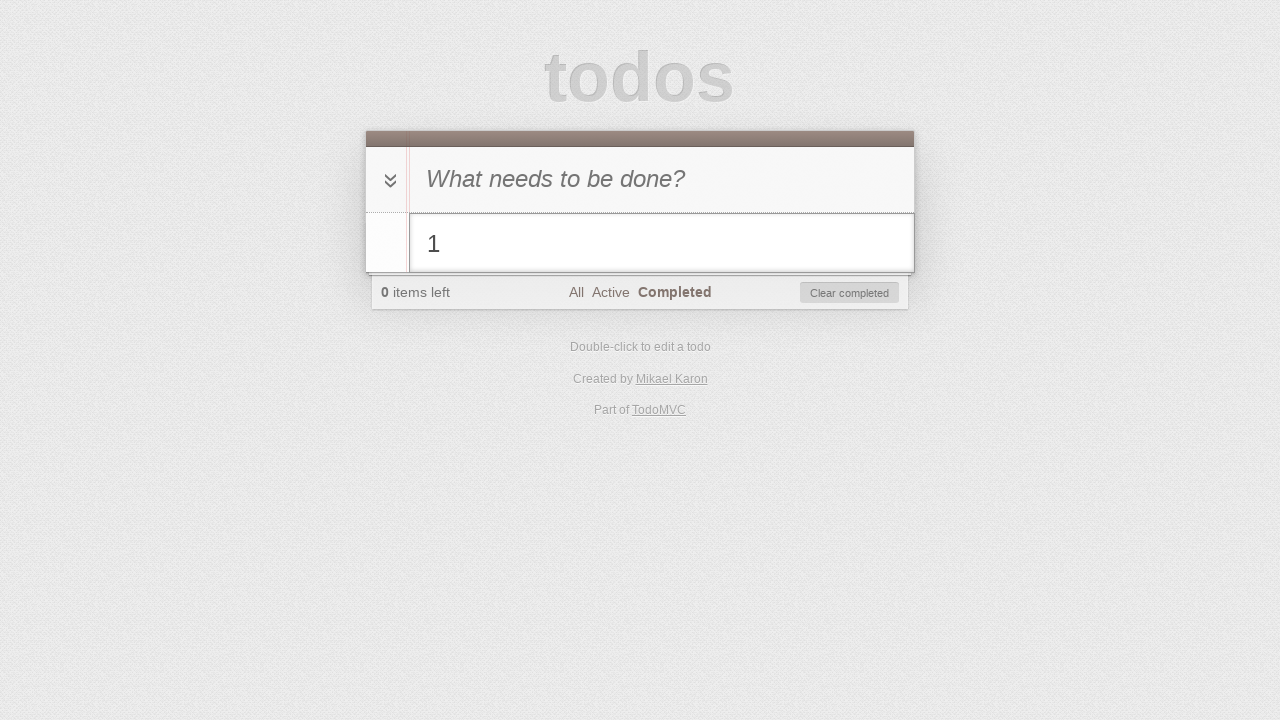

Filled edit field with '1 edited' on #todo-list li.editing .edit
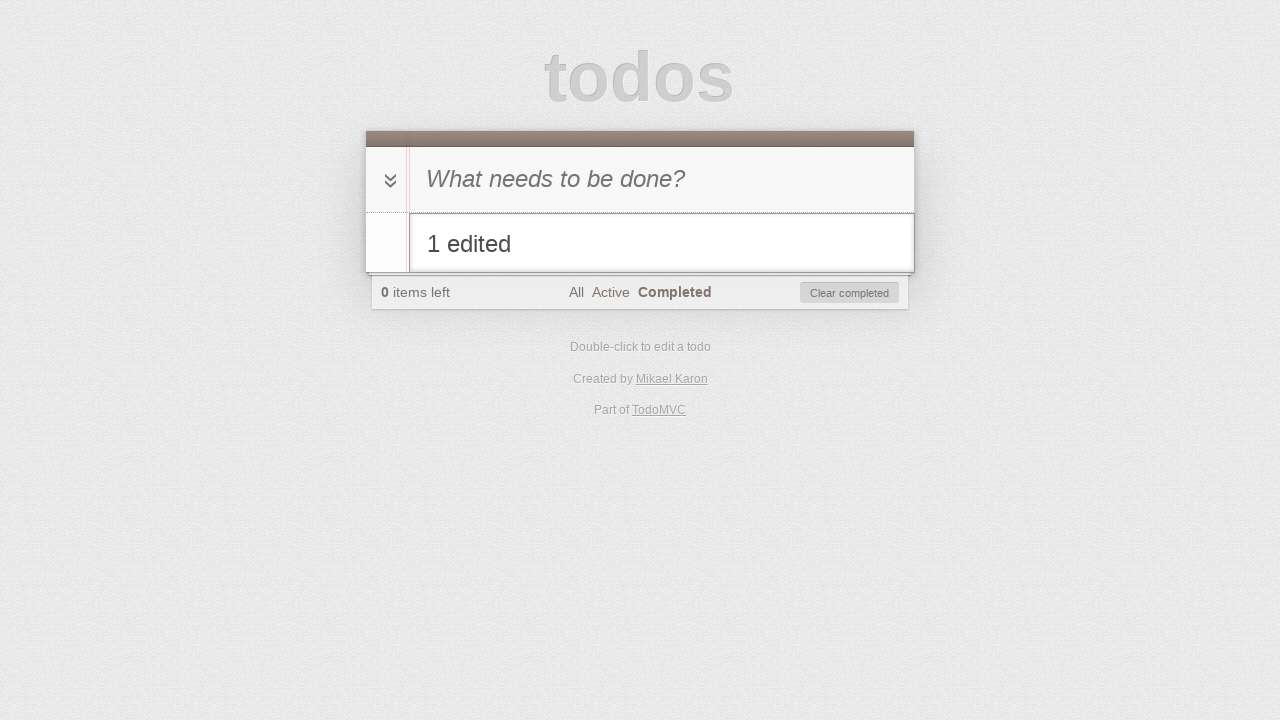

Clicked outside the edit field to confirm the edit at (640, 179) on #new-todo
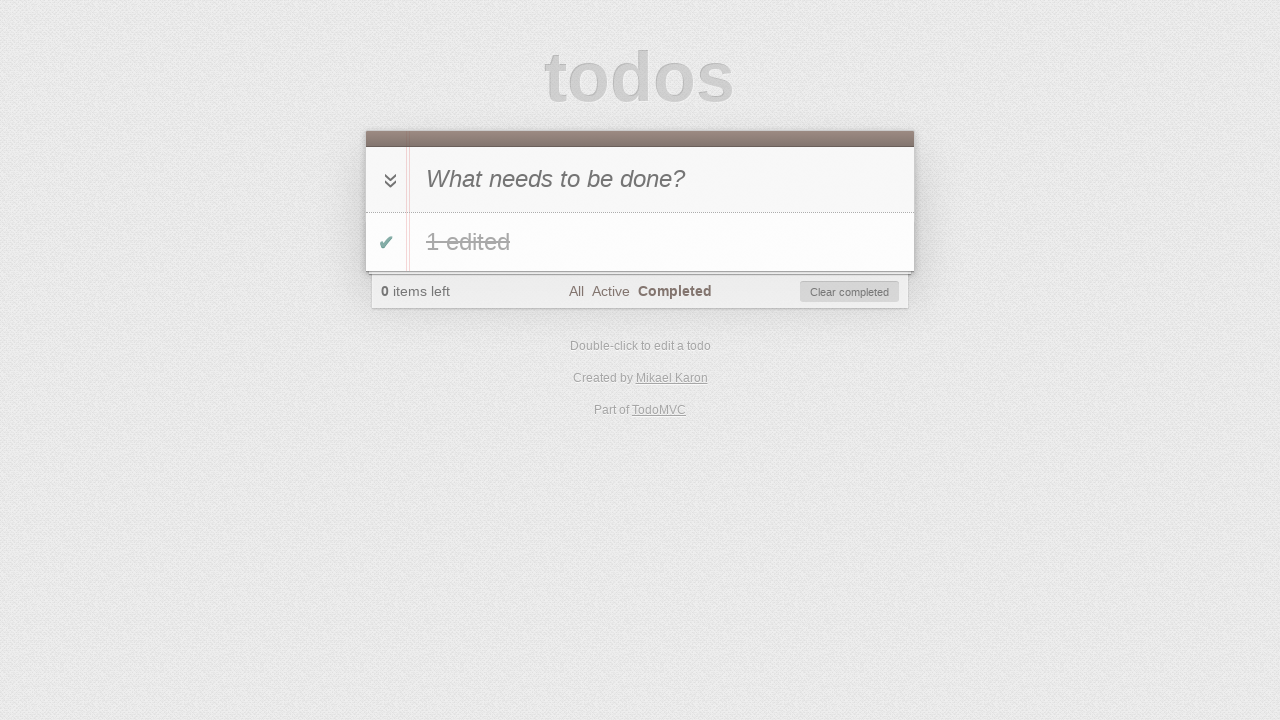

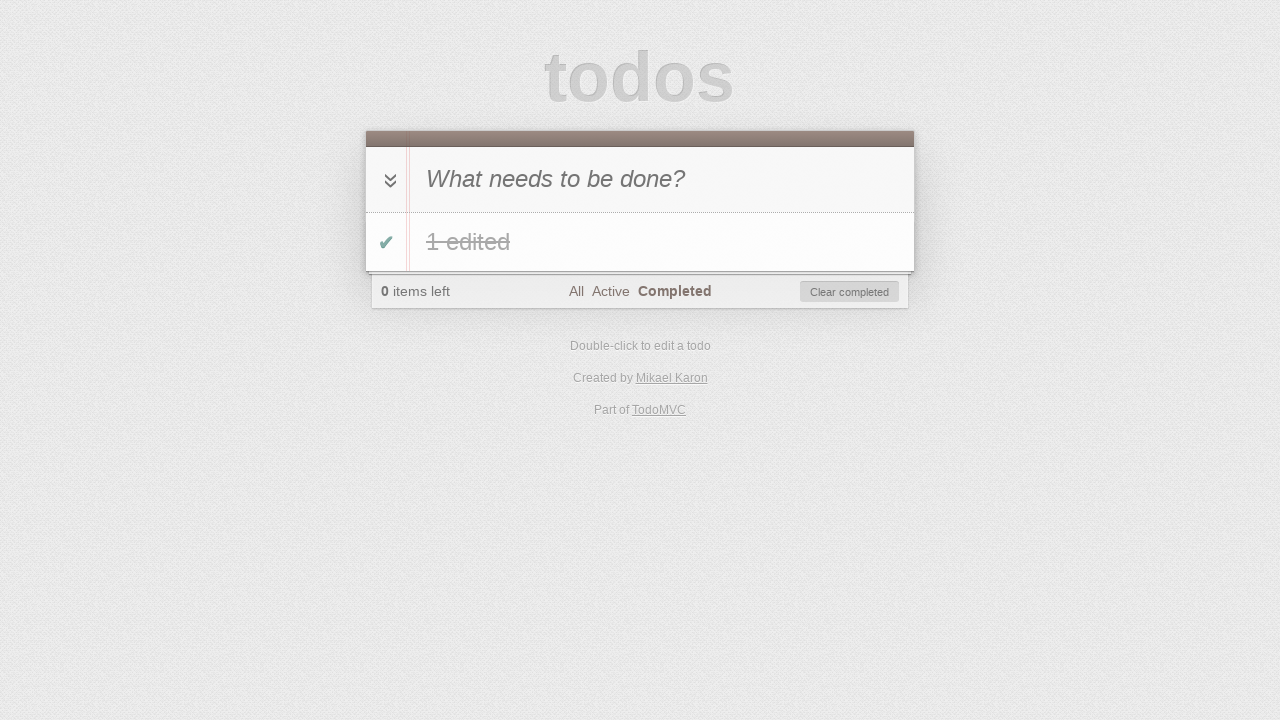